Tests advanced mouse interactions including double-click, right-click, hover actions, and keyboard modifiers on various UI elements

Starting URL: https://demoqa.com/buttons

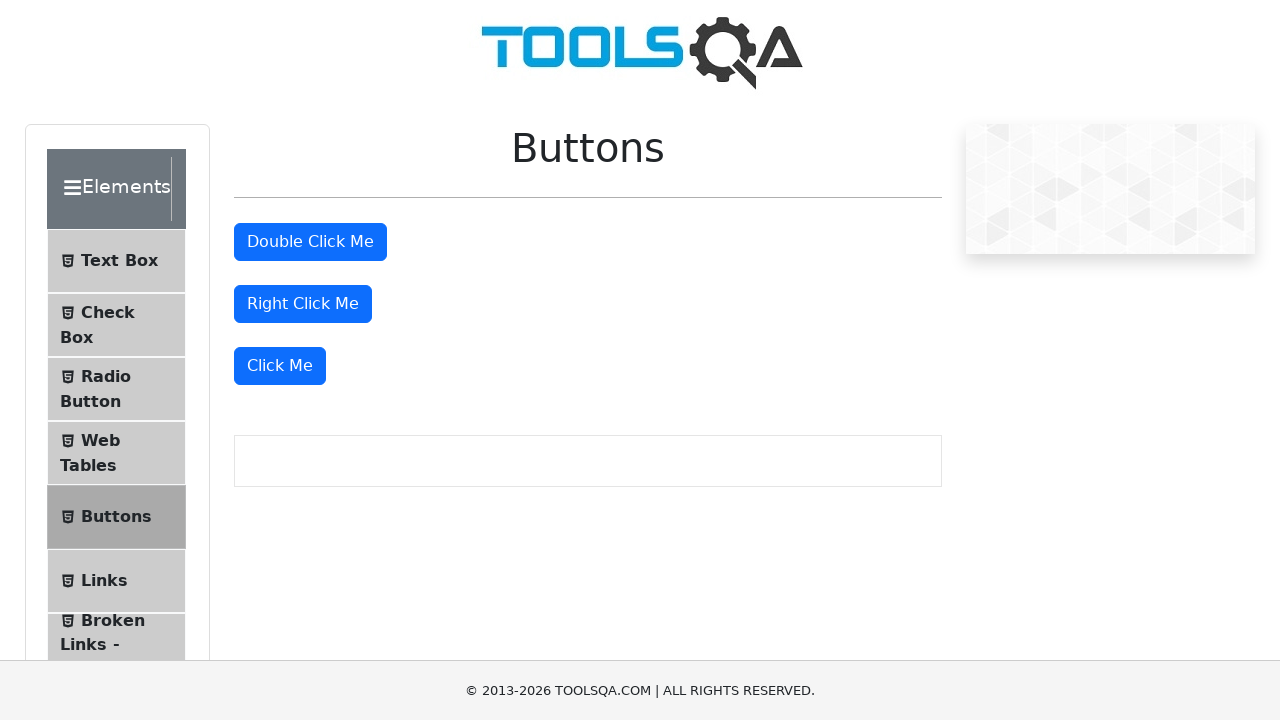

Located double-click button element
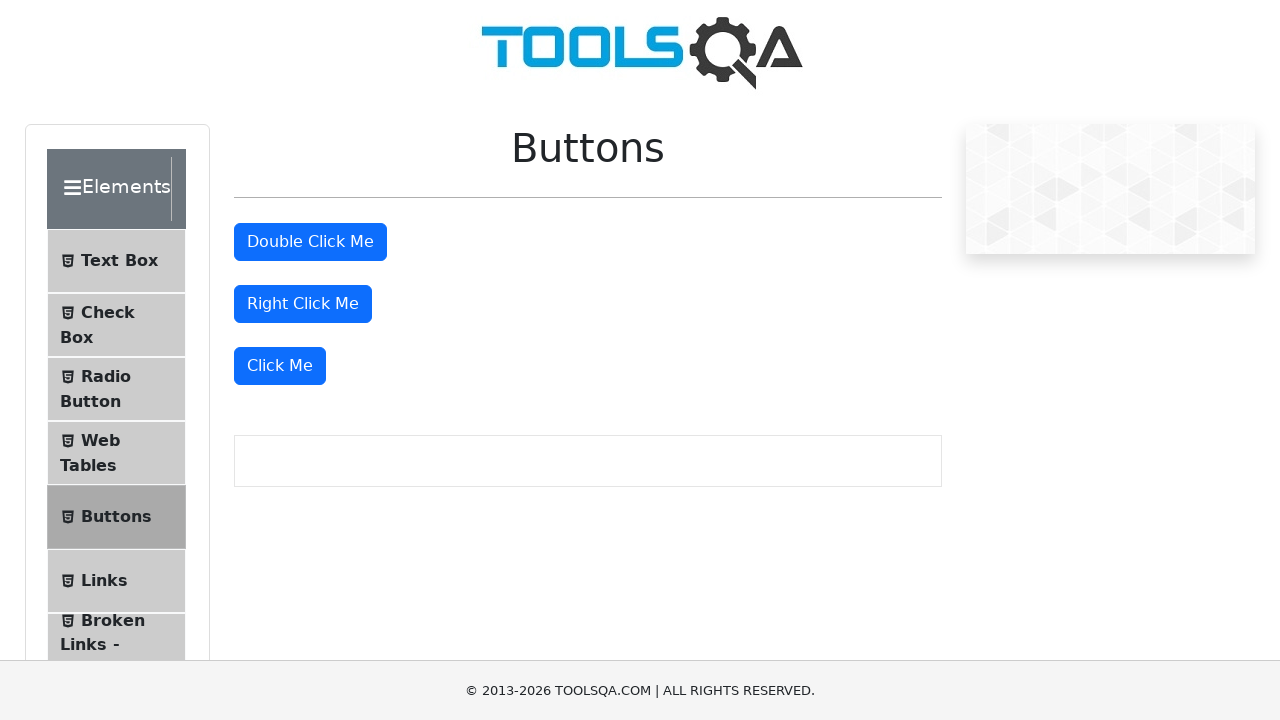

Located right-click button element
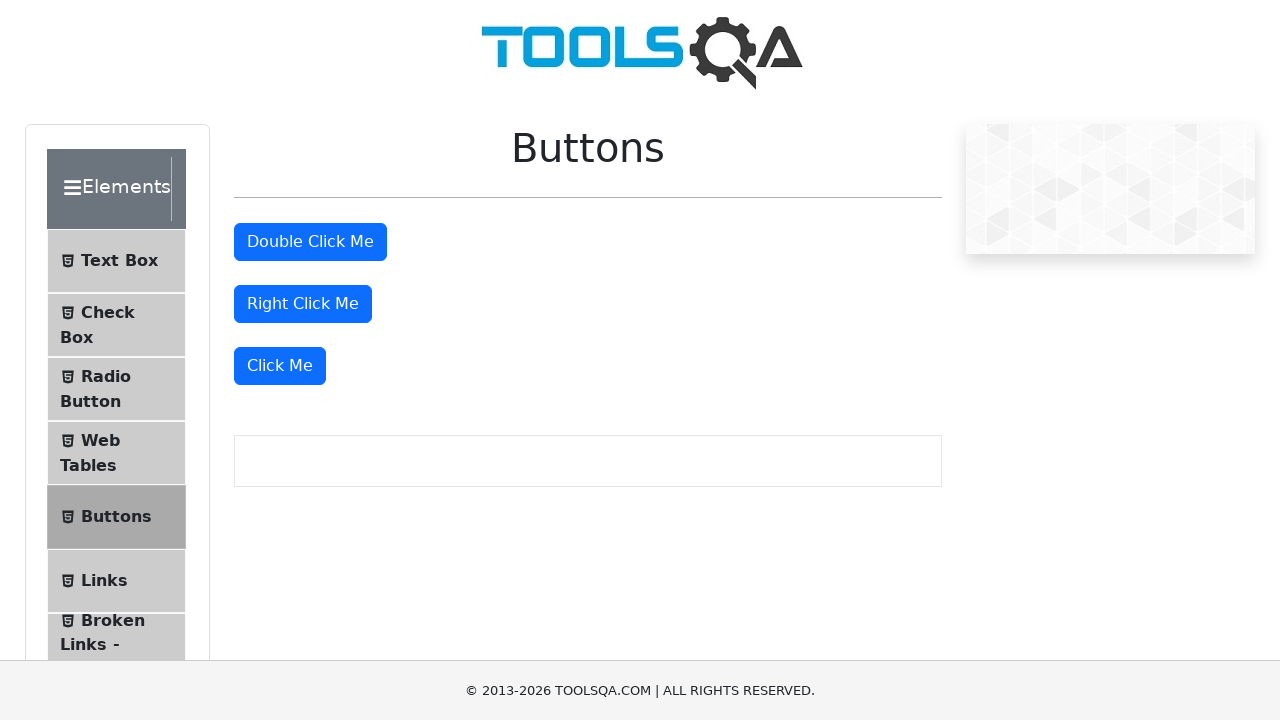

Performed double-click action on double-click button at (310, 242) on xpath=//button[contains(text(),'Double')]
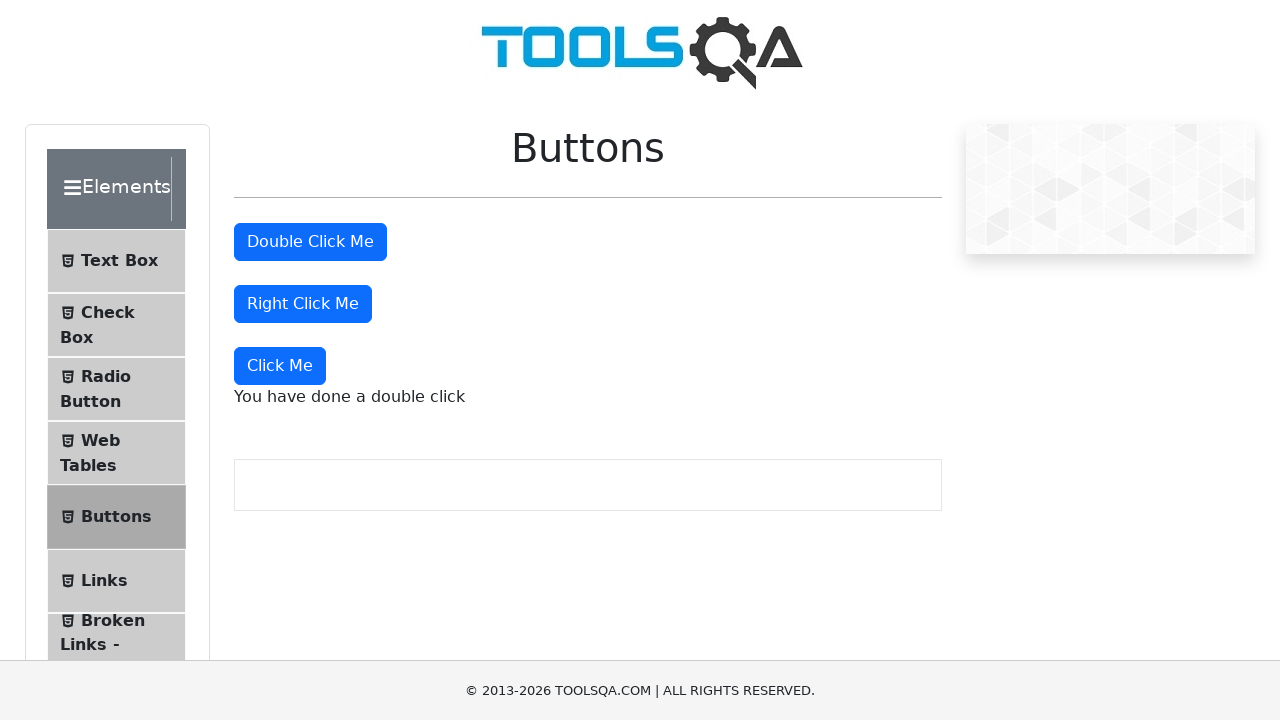

Performed right-click action on right-click button at (303, 304) on xpath=//button[contains(text(),'Right')]
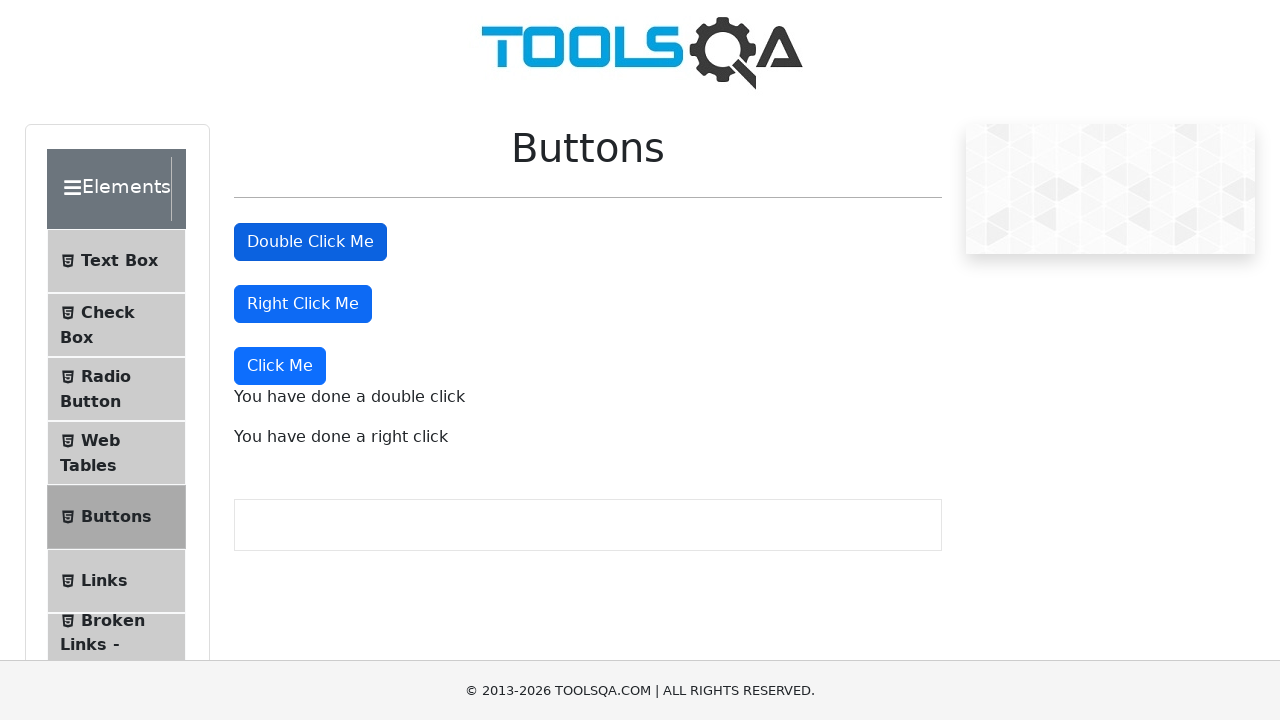

Navigated to hover test page
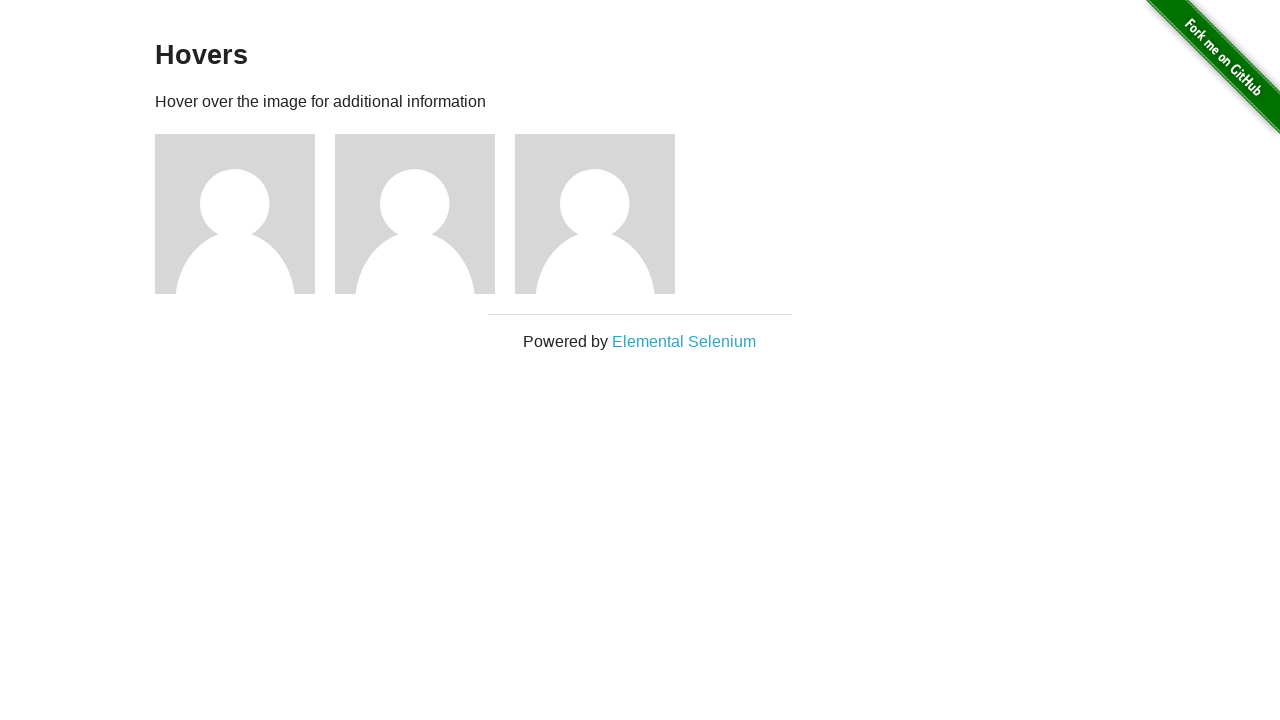

Located first figure element for hover interaction
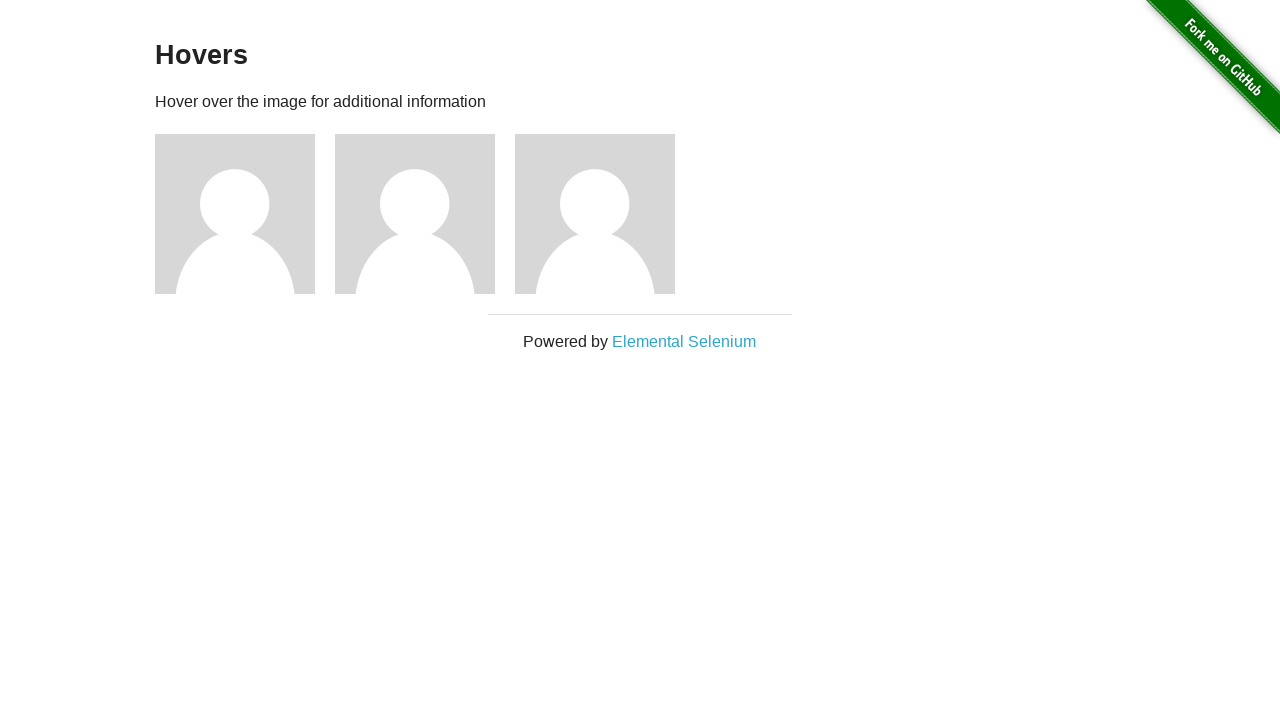

Hovered over first figure element at (245, 214) on xpath=//div[@class='figure'][1]
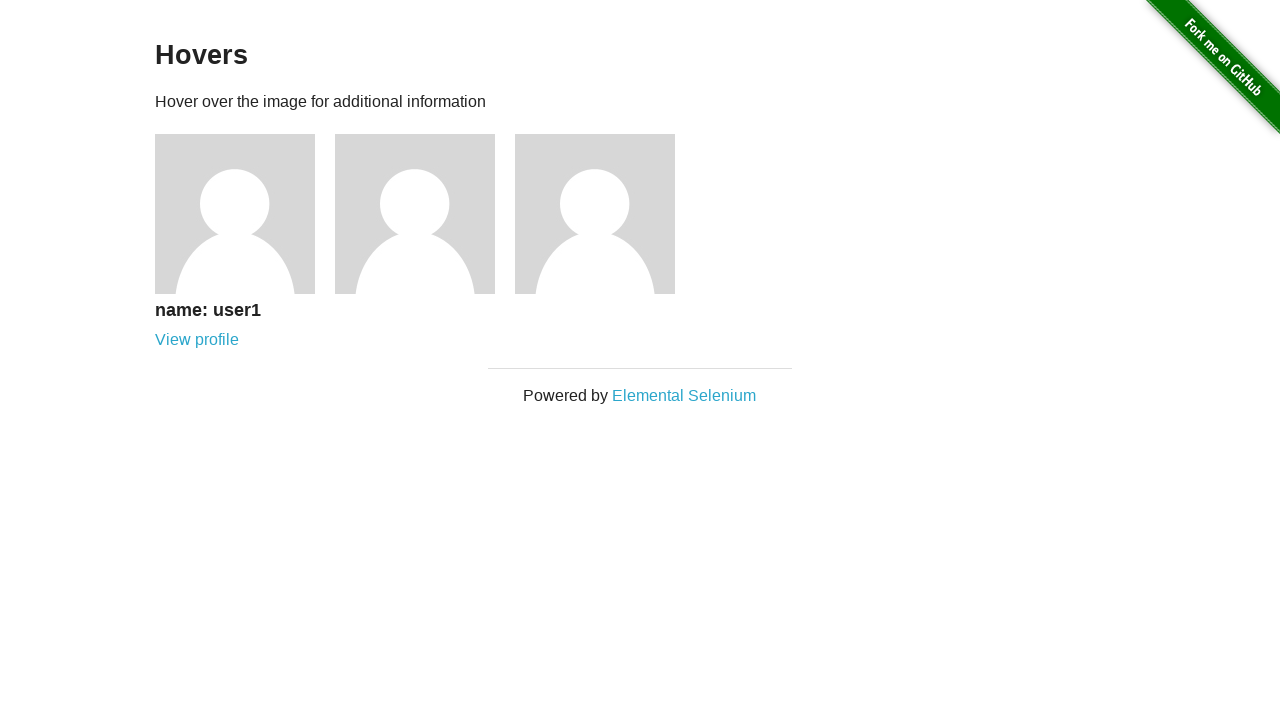

Located view profile link in first figure element
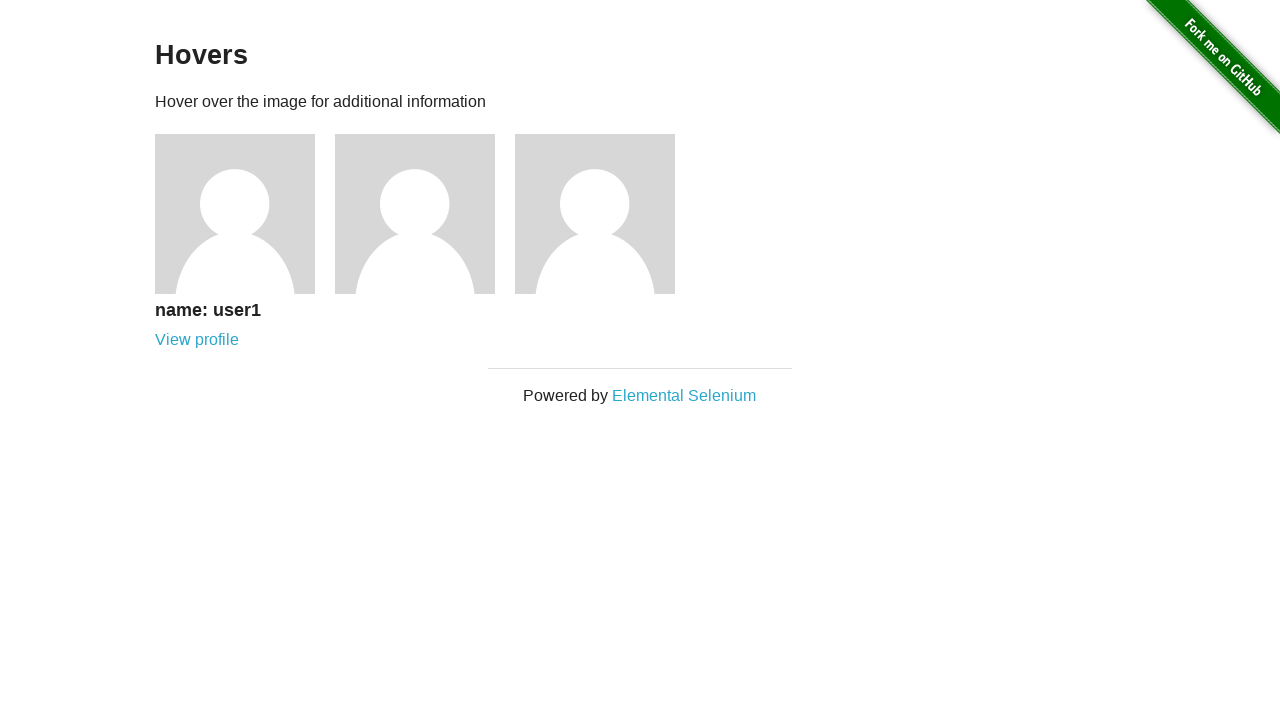

Pressed Meta/Command key modifier
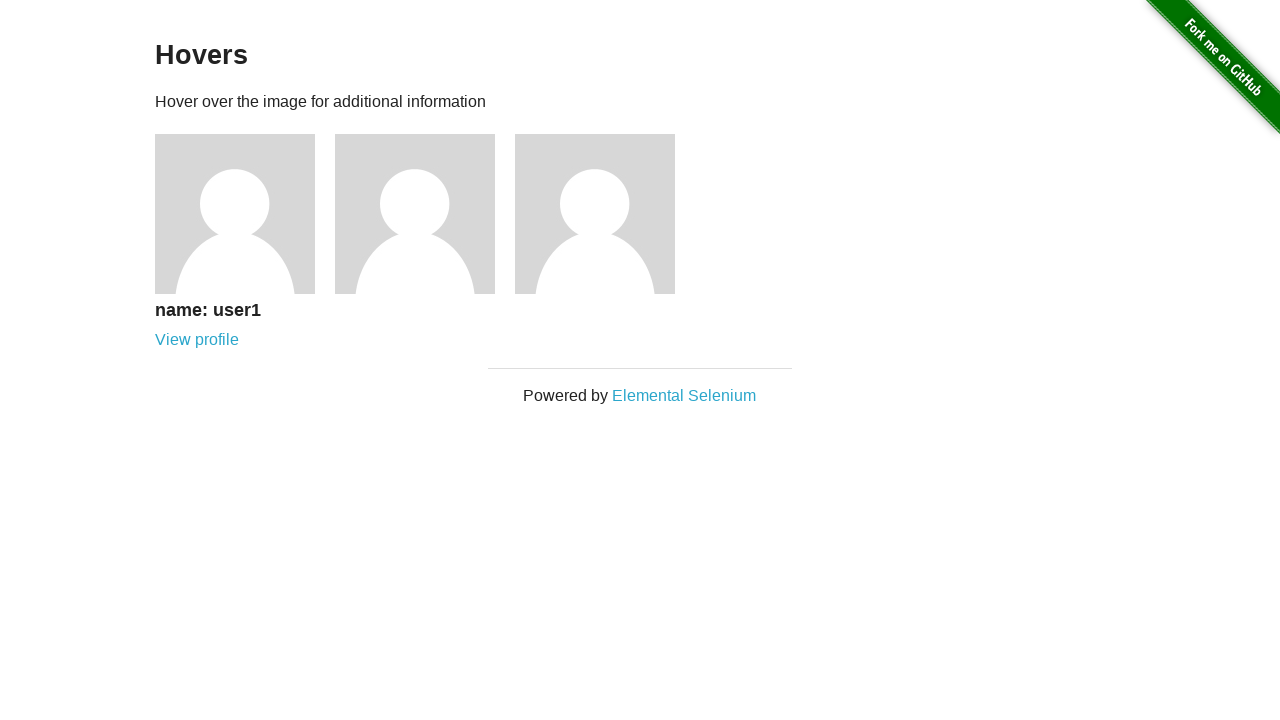

Clicked view profile link with Meta/Command modifier key at (197, 340) on xpath=//div[@class='figure'][1]//a
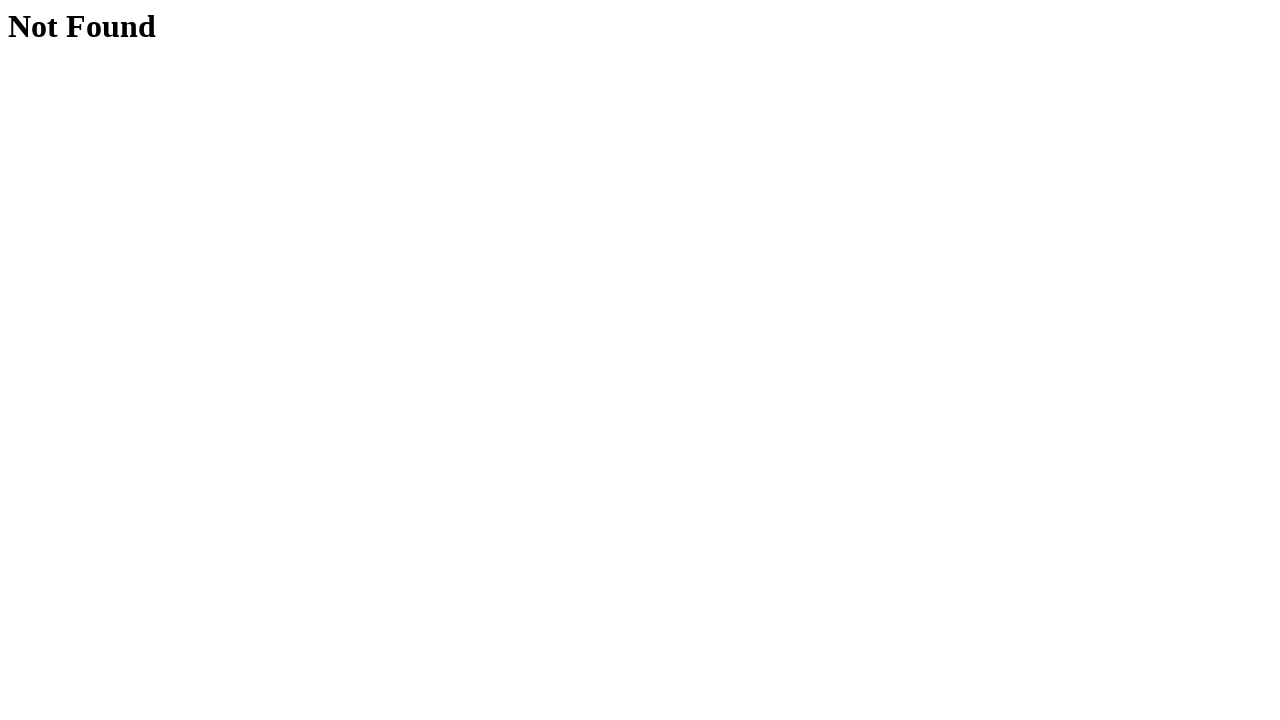

Released Meta/Command key modifier
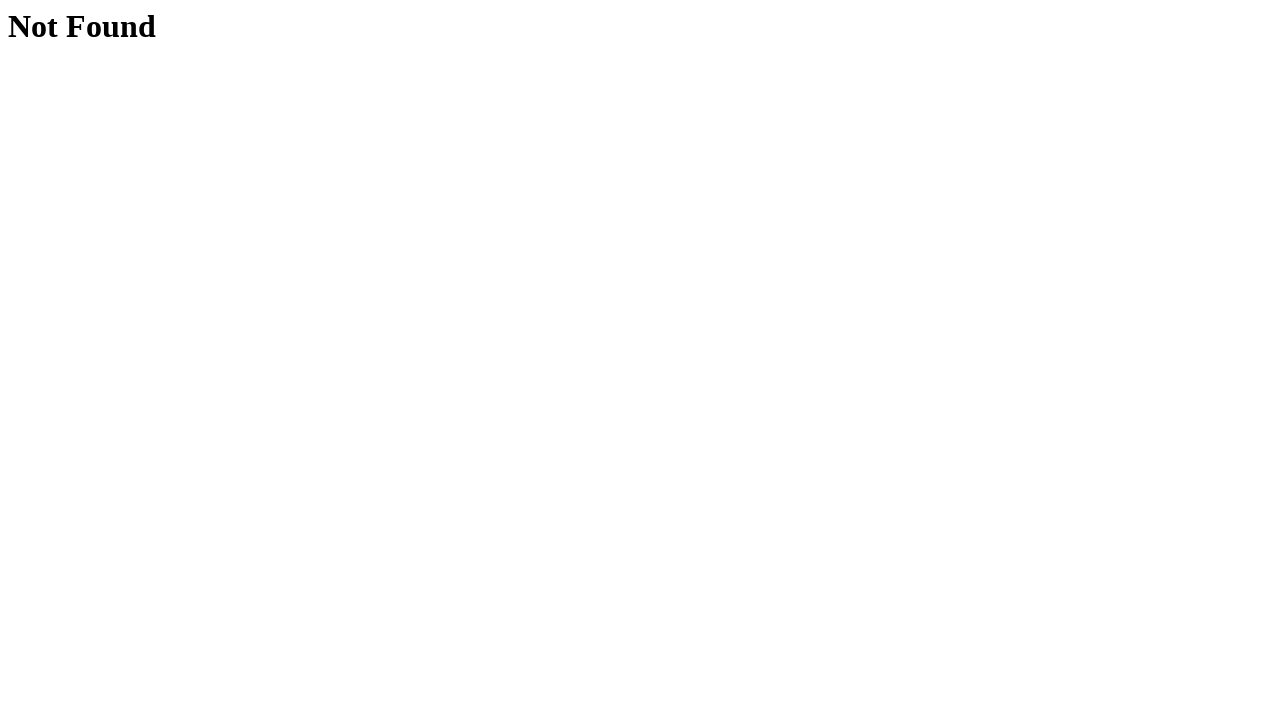

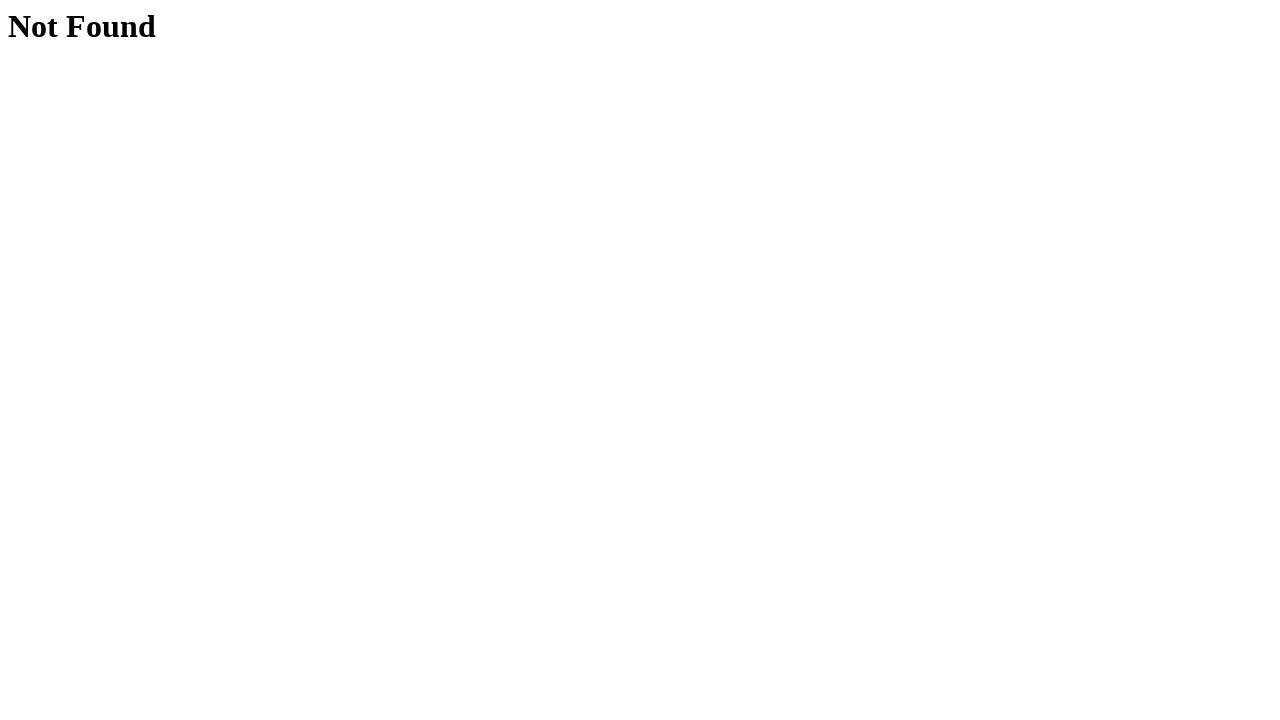